Demonstrates browser navigation methods by navigating to a URL, going back, going forward, and refreshing the page.

Starting URL: https://selenium.dev

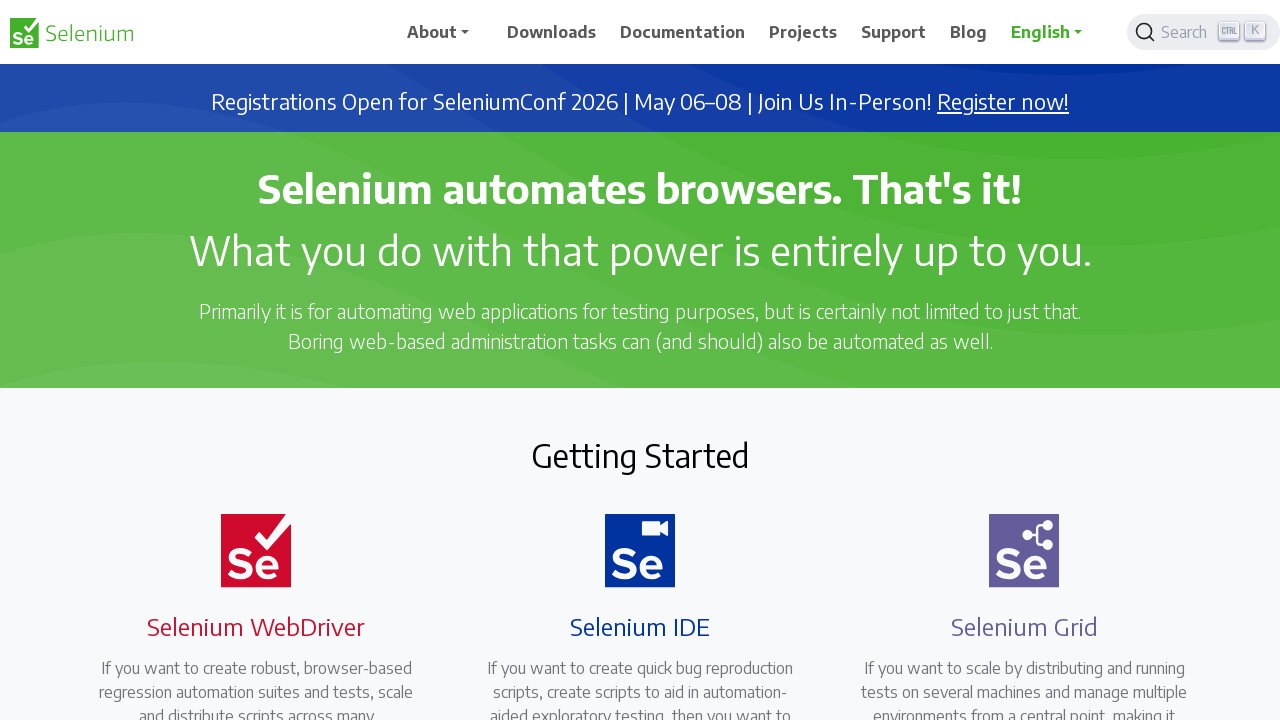

Navigated back to previous page in history
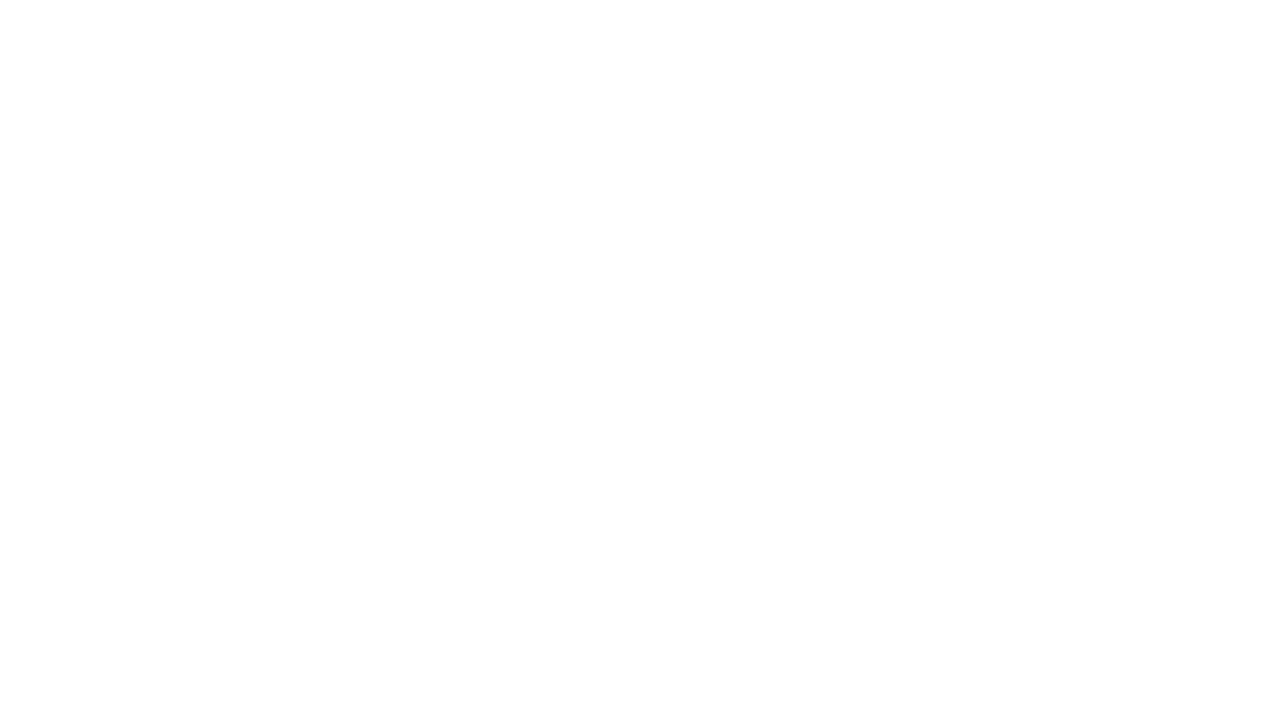

Navigated forward to selenium.dev
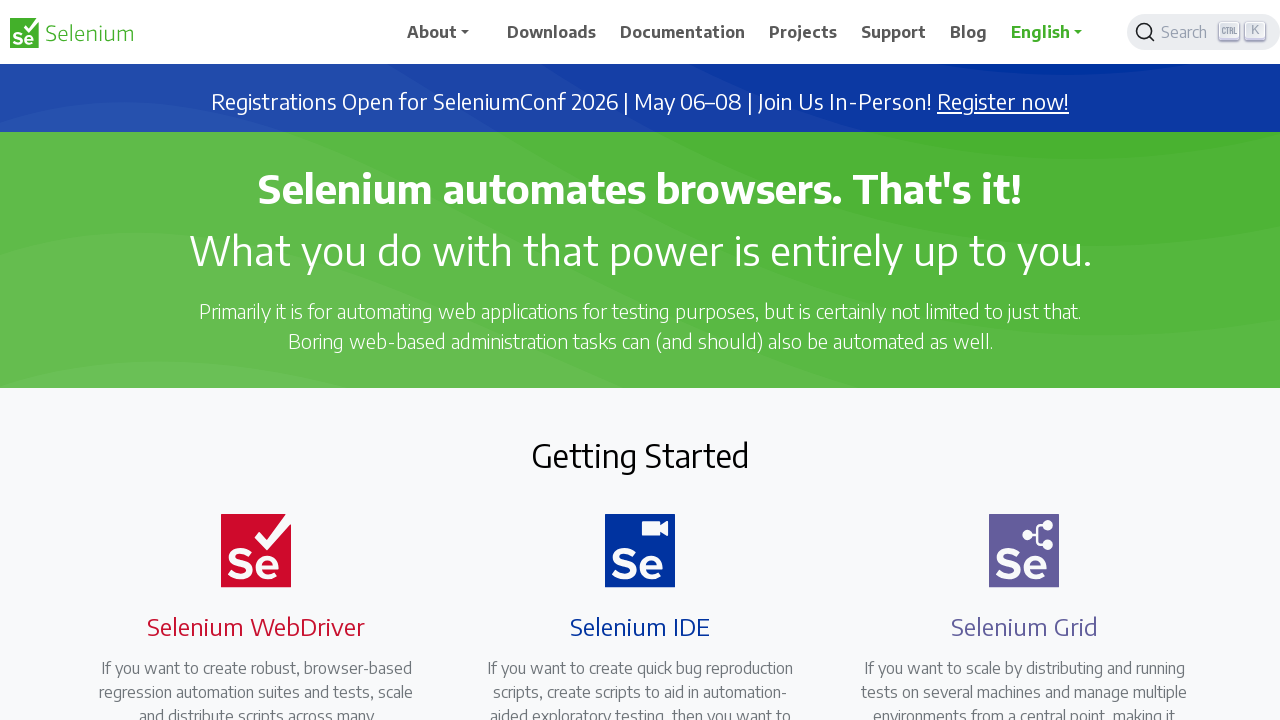

Refreshed the current page
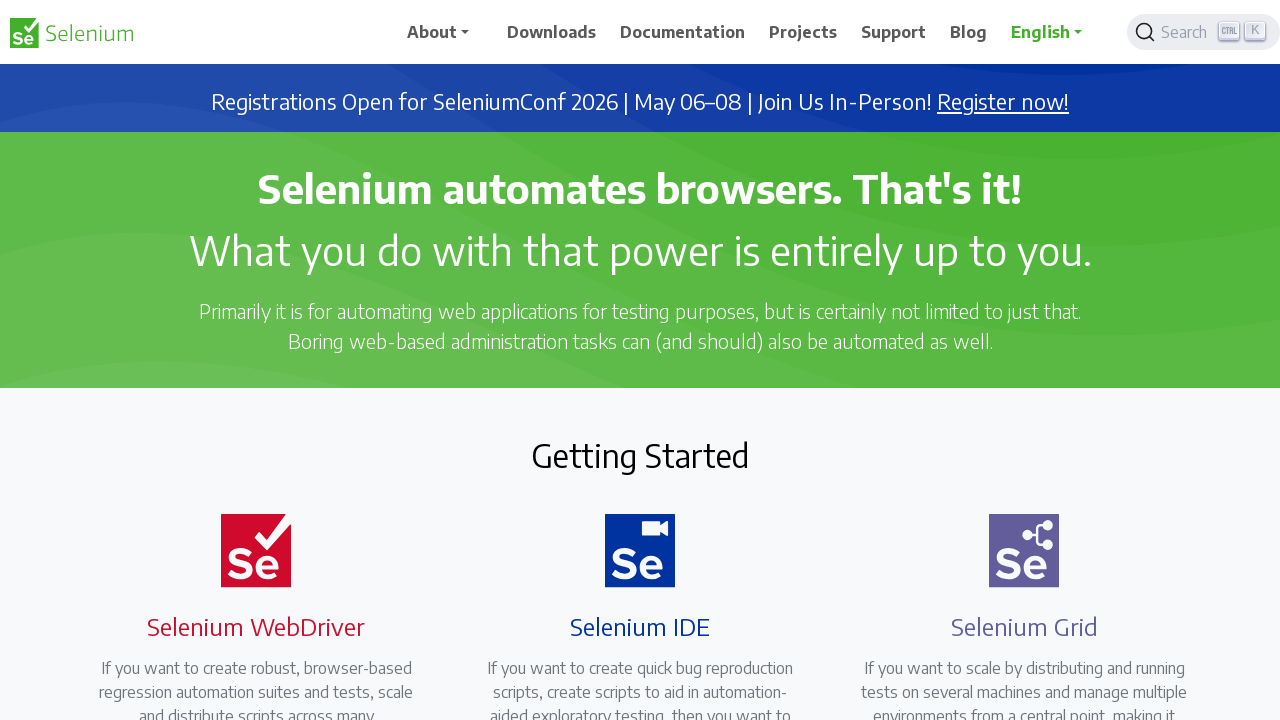

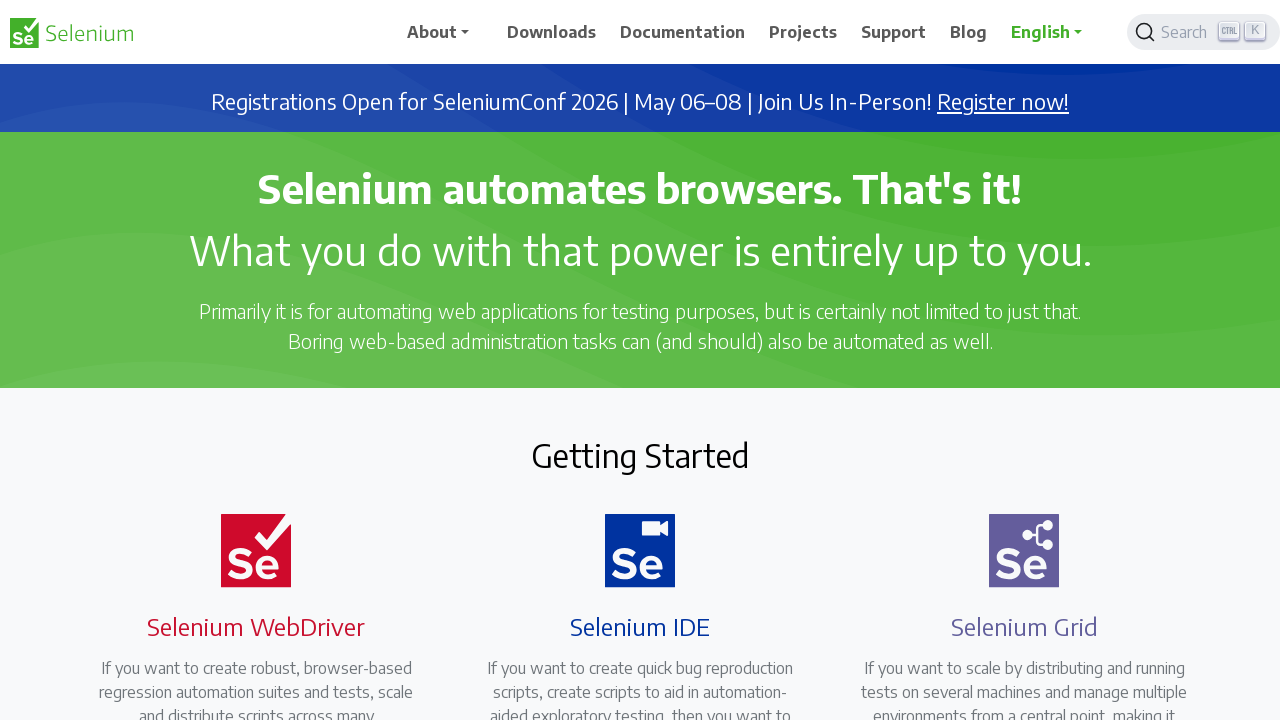